Tests dropdown and autosuggest functionality on a travel booking form by selecting trip type, handling modal alert, and selecting a country from autocomplete suggestions

Starting URL: https://rahulshettyacademy.com/dropdownsPractise/

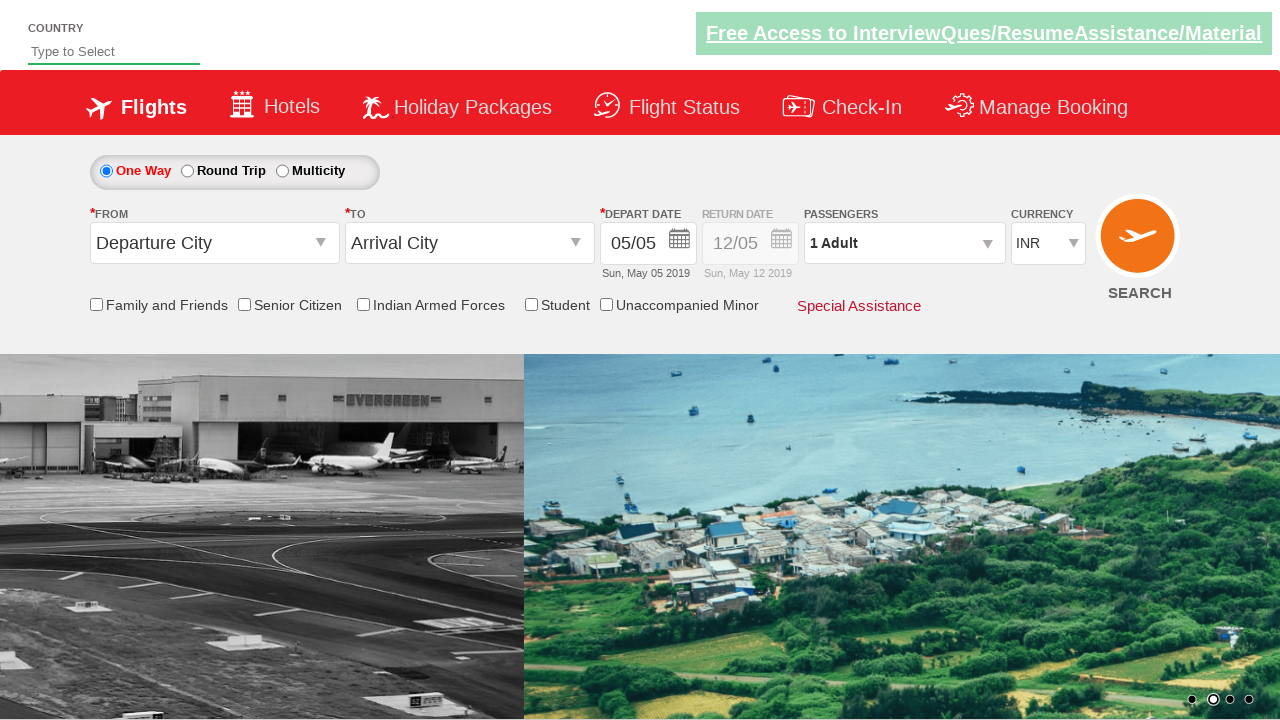

Selected round trip radio button at (282, 171) on input[id='ctl00_mainContent_rbtnl_Trip_2']
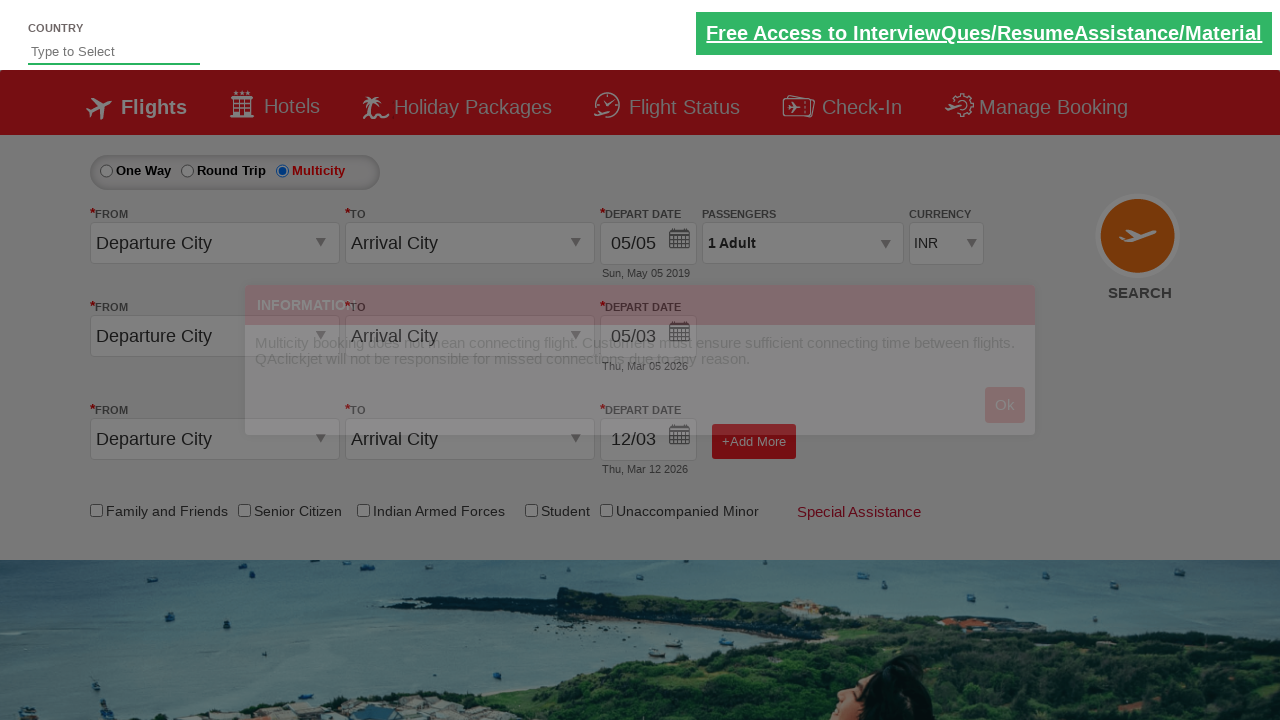

Closed multi-city modal alert at (1005, 405) on #MultiCityModelAlert
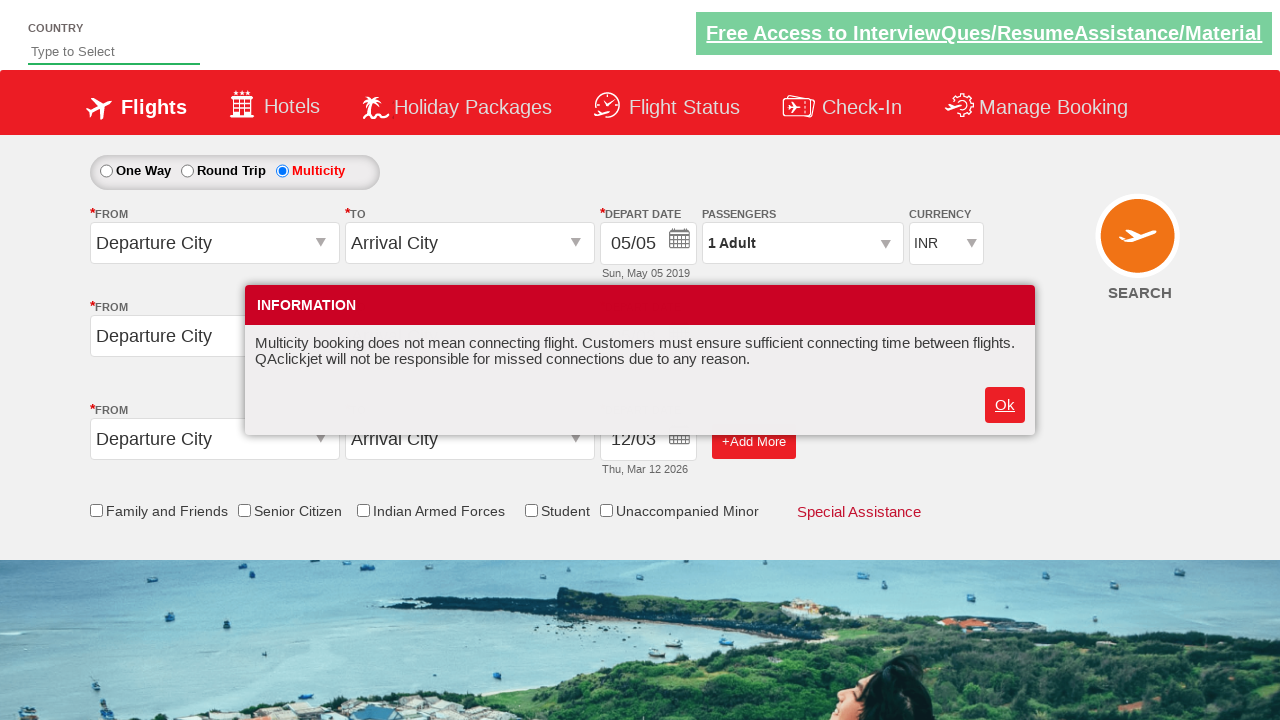

Typed 'nig' in autosuggest field on #autosuggest
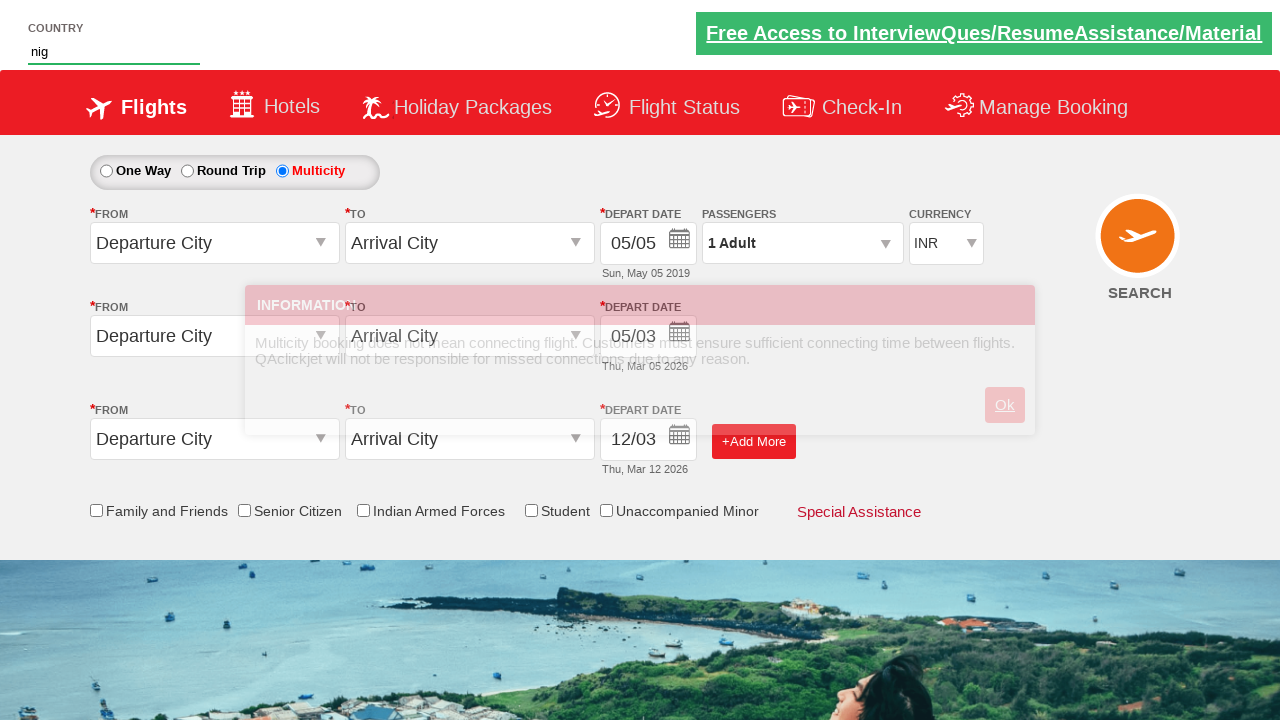

Autocomplete dropdown options appeared
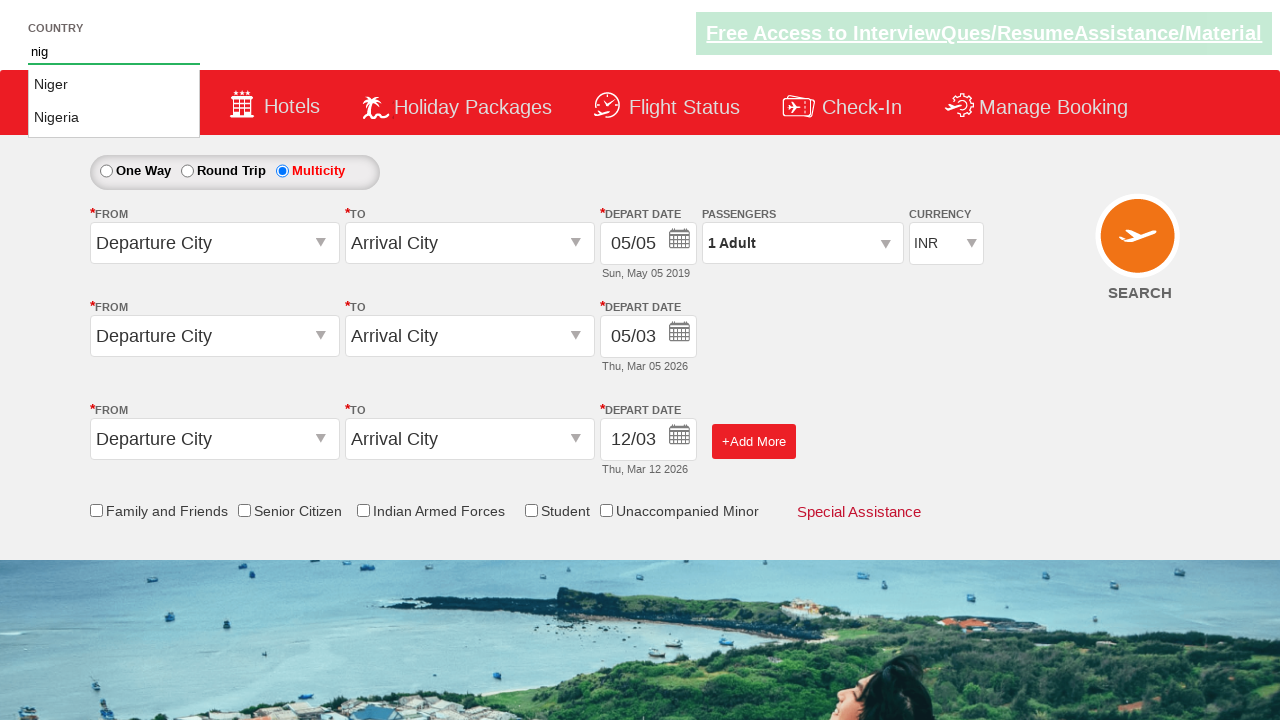

Selected Nigeria from autocomplete dropdown at (114, 118) on .ui-menu-item a >> nth=1
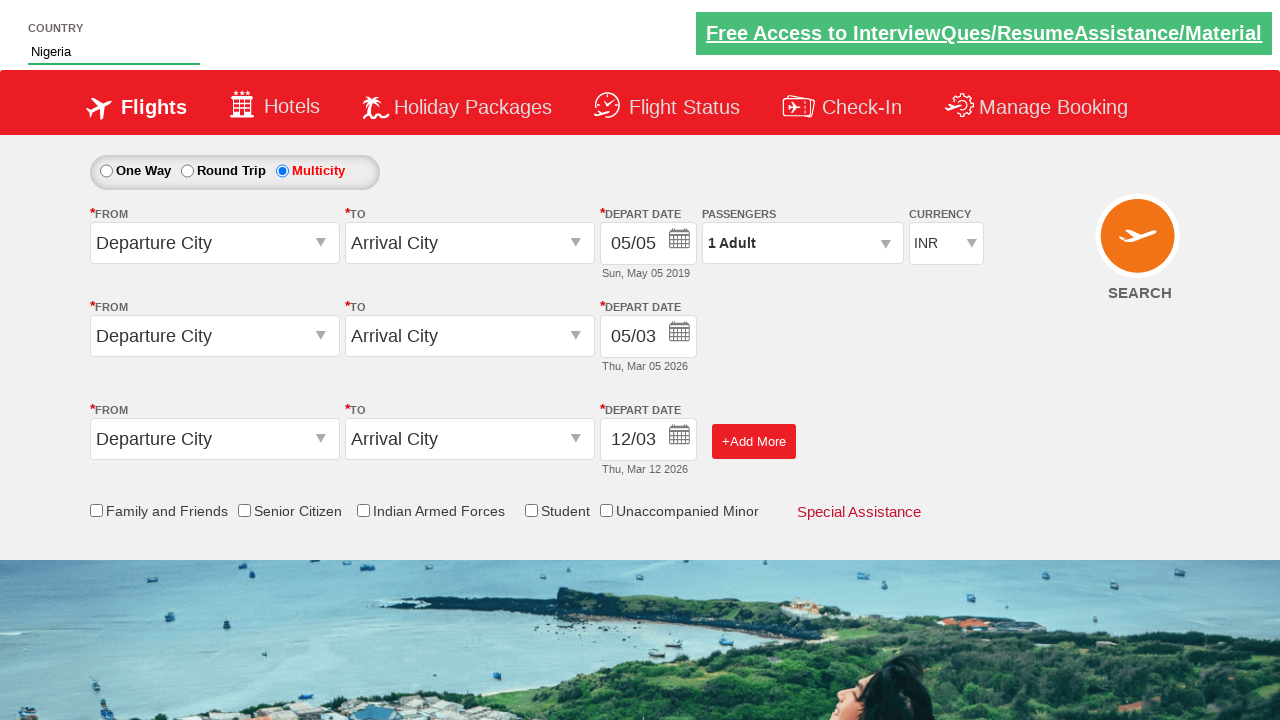

Verified that Nigeria was selected in autosuggest field
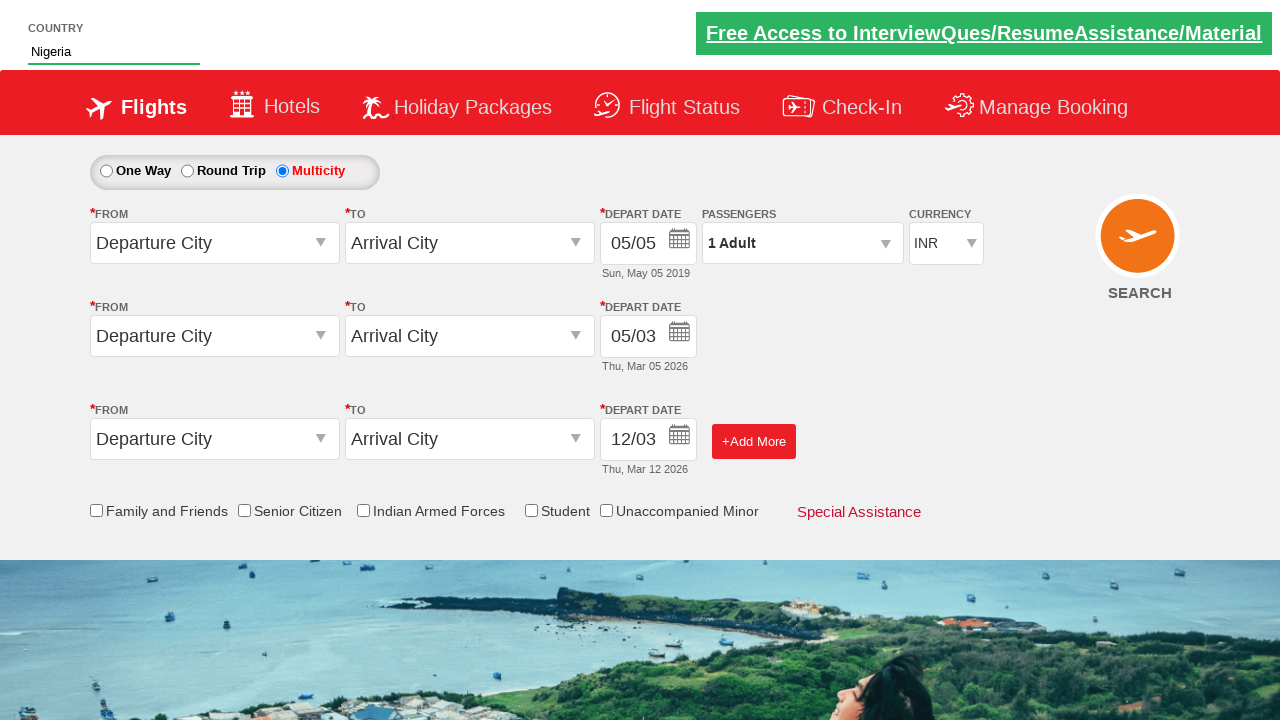

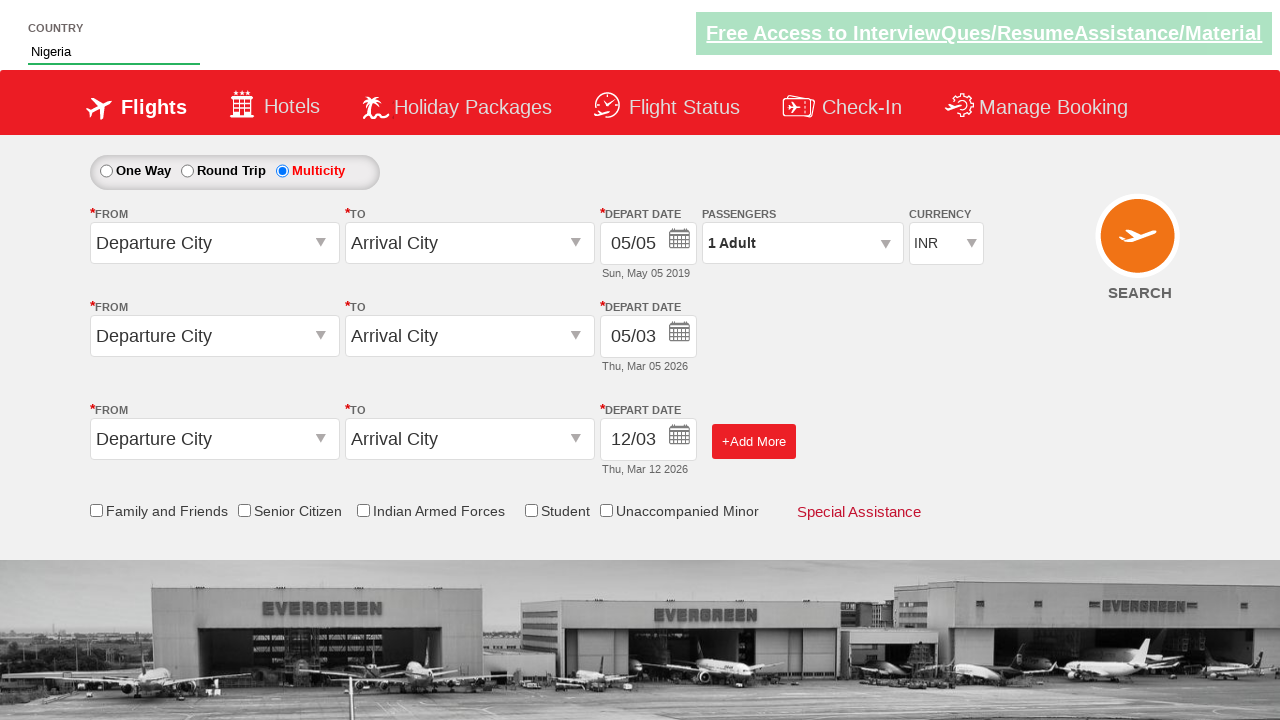